Tests Feed-A-Cat page to verify Feed button exists

Starting URL: https://cs1632.appspot.com/

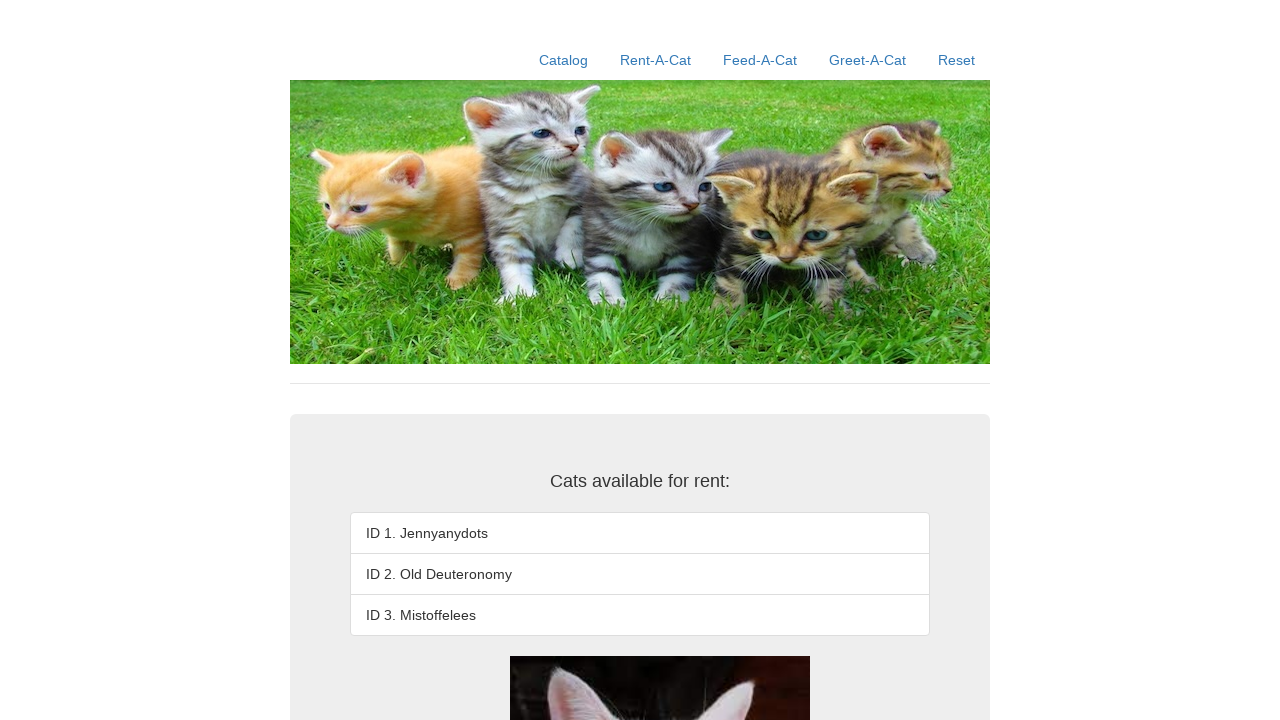

Clicked Feed-A-Cat link at (760, 60) on text=Feed-A-Cat
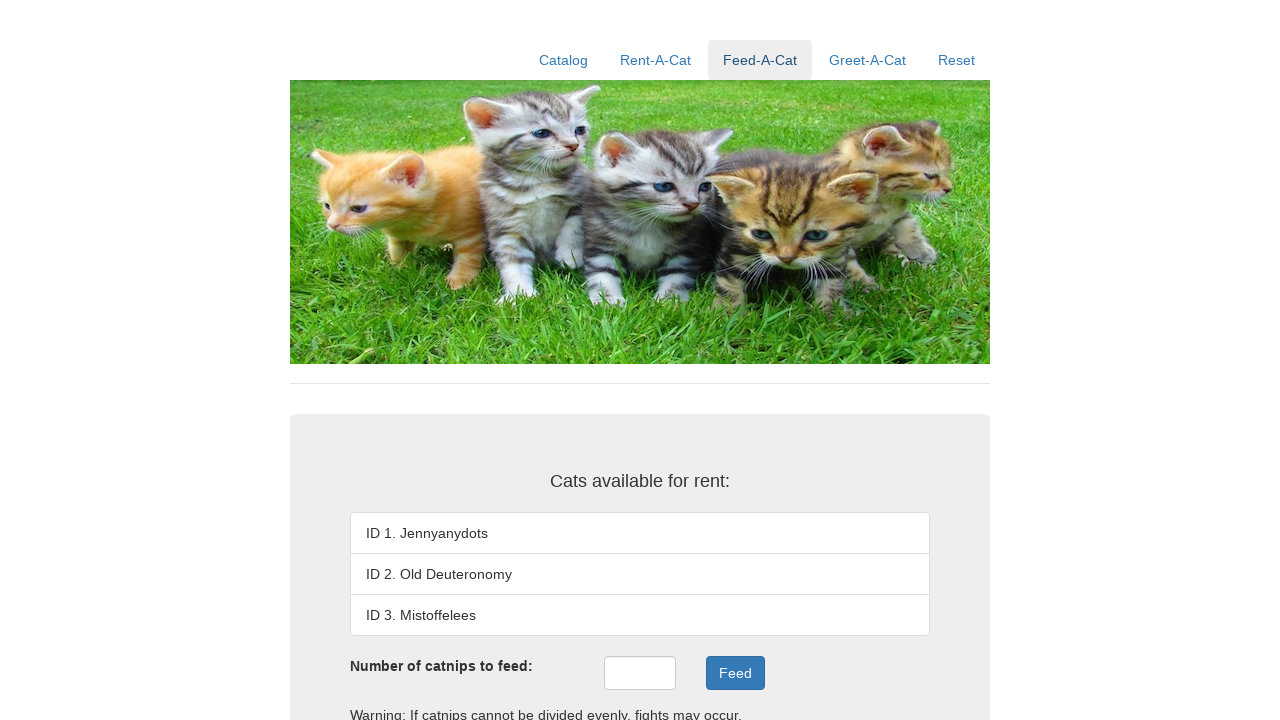

Verified Feed button exists on page
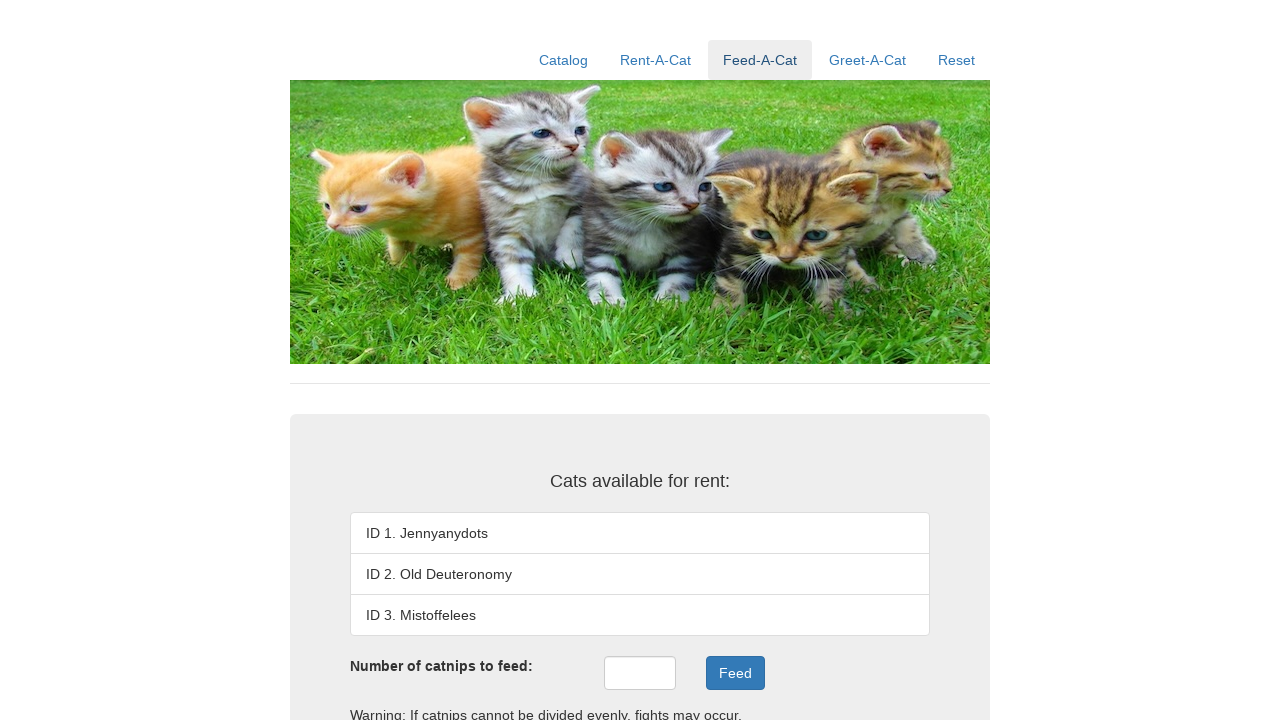

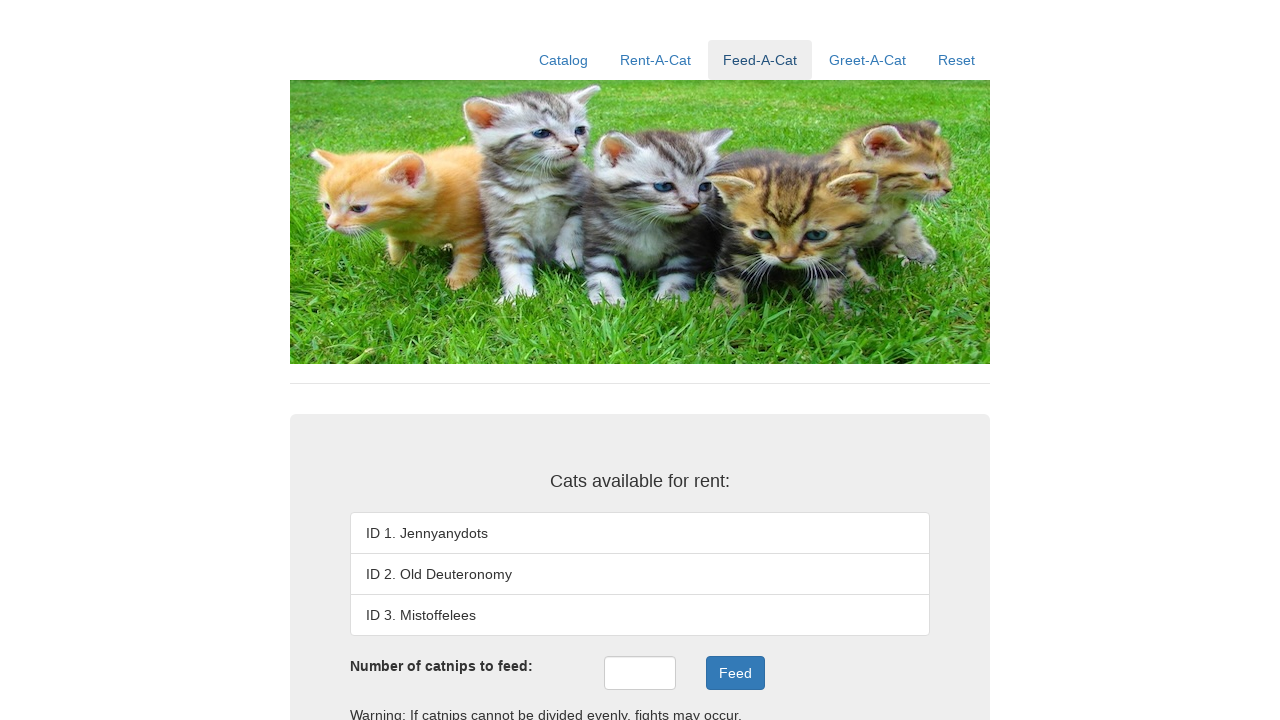